Tests product search filtering functionality by entering "Apple" in the search field and verifying that filtered results match the search term

Starting URL: https://rahulshettyacademy.com/seleniumPractise/#/offers

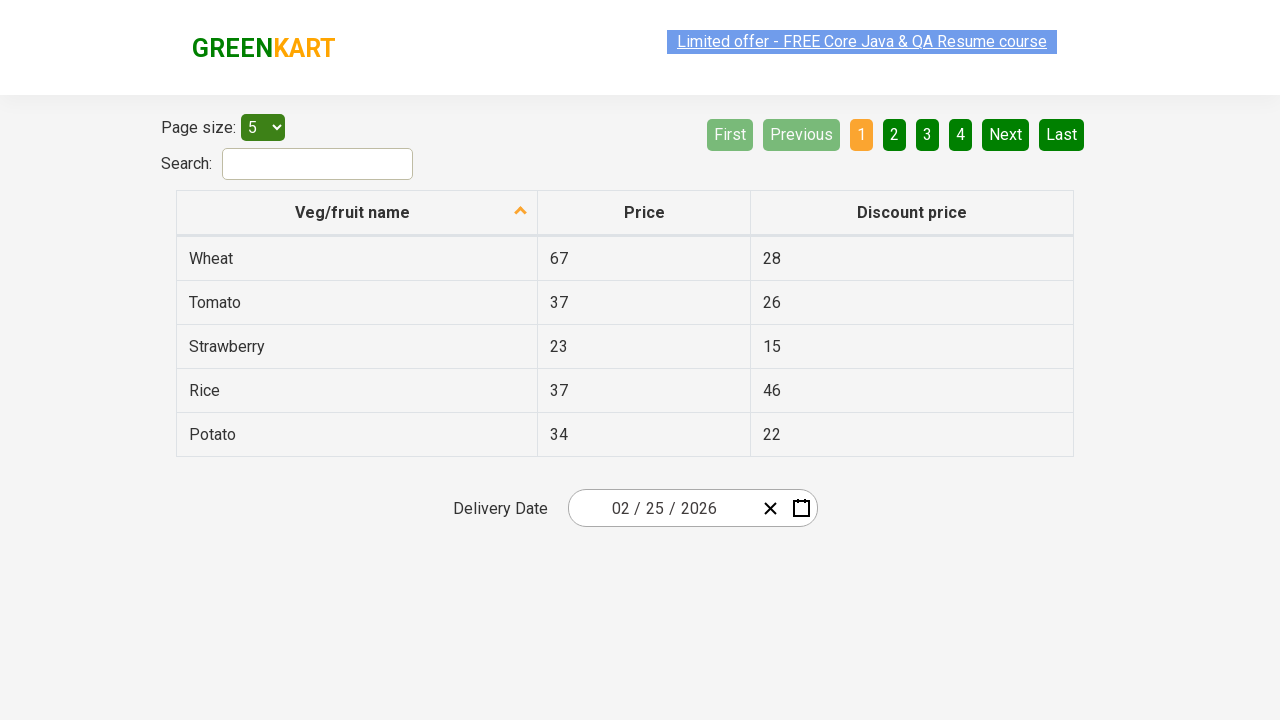

Filled search field with 'Apple' on #search-field
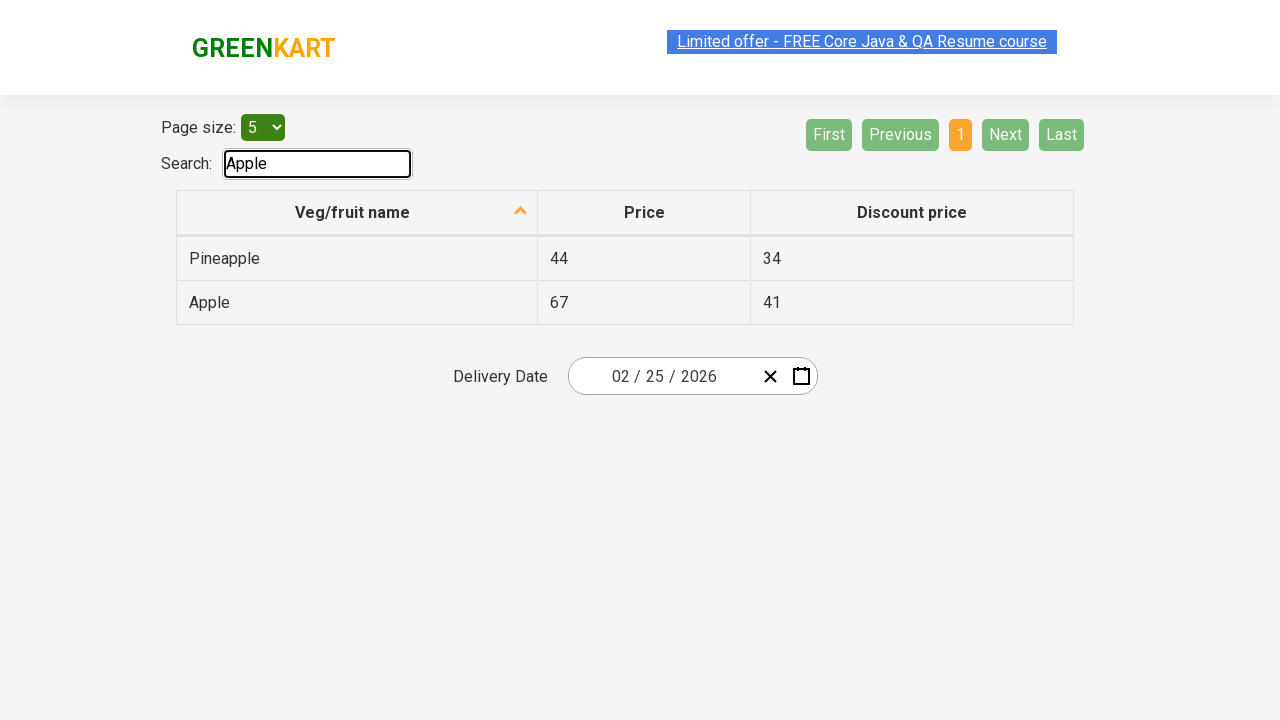

Waited 1 second for filter to apply
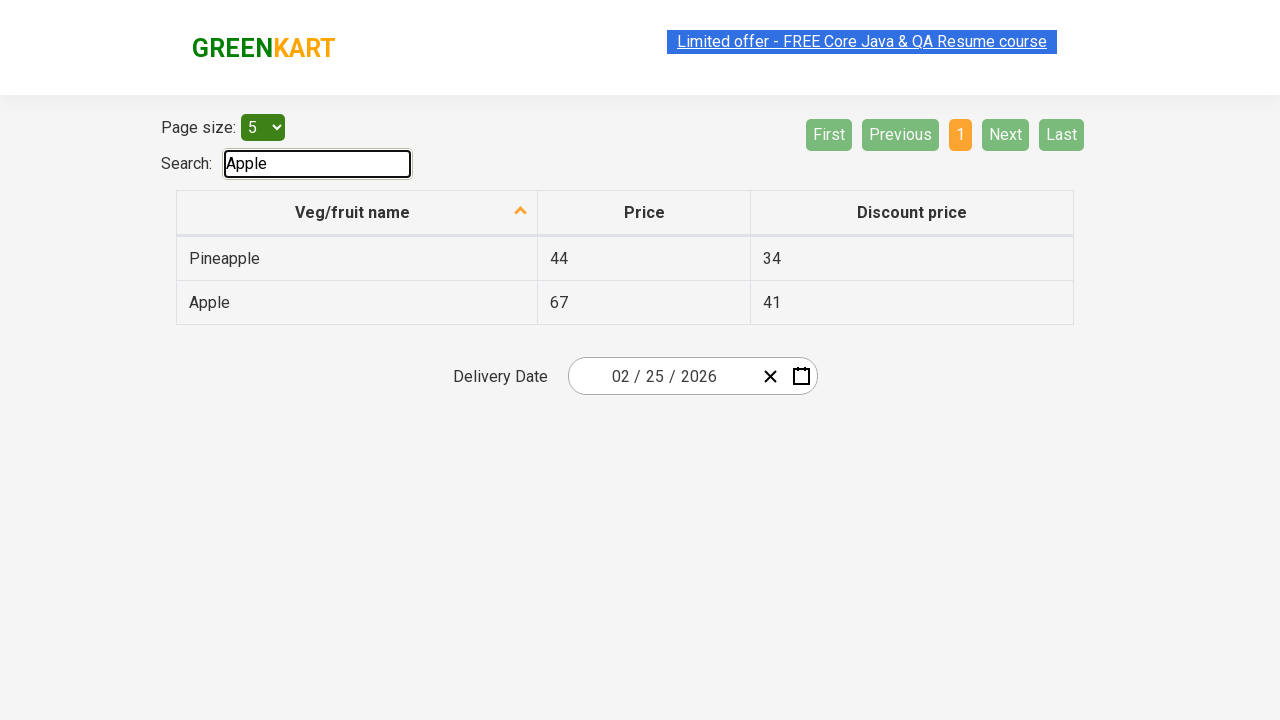

Verified filtered products table is displayed
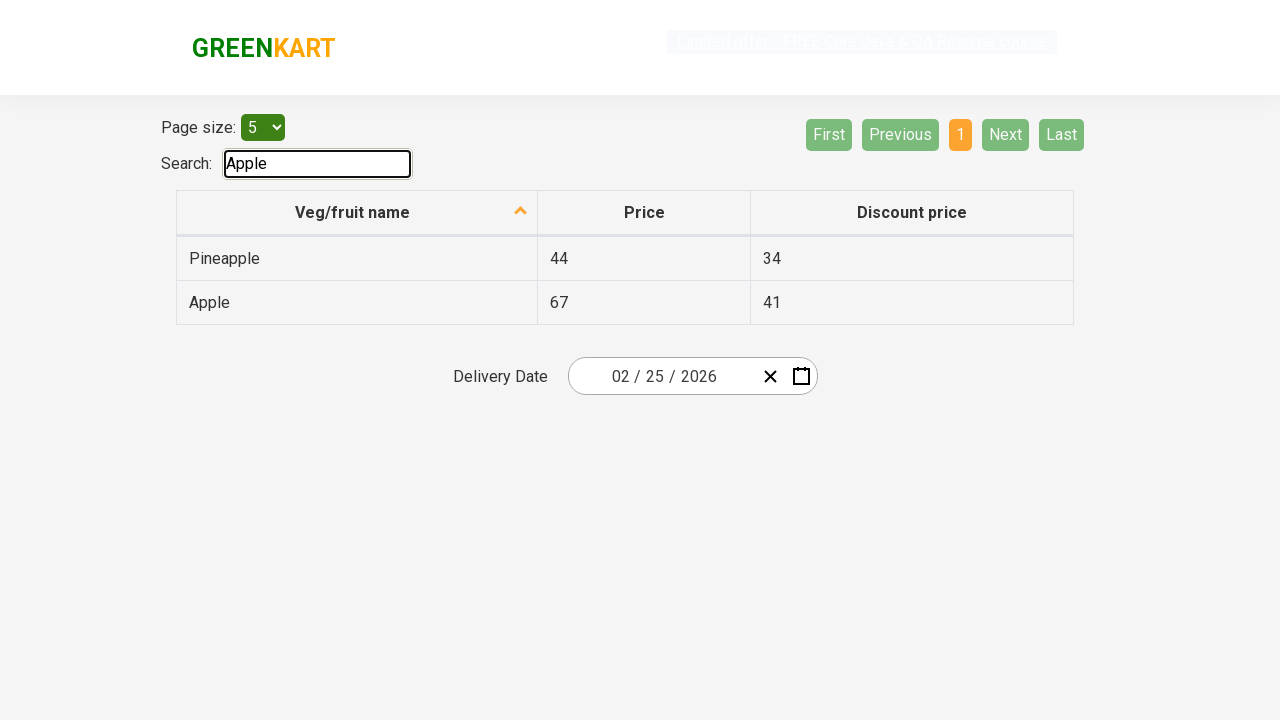

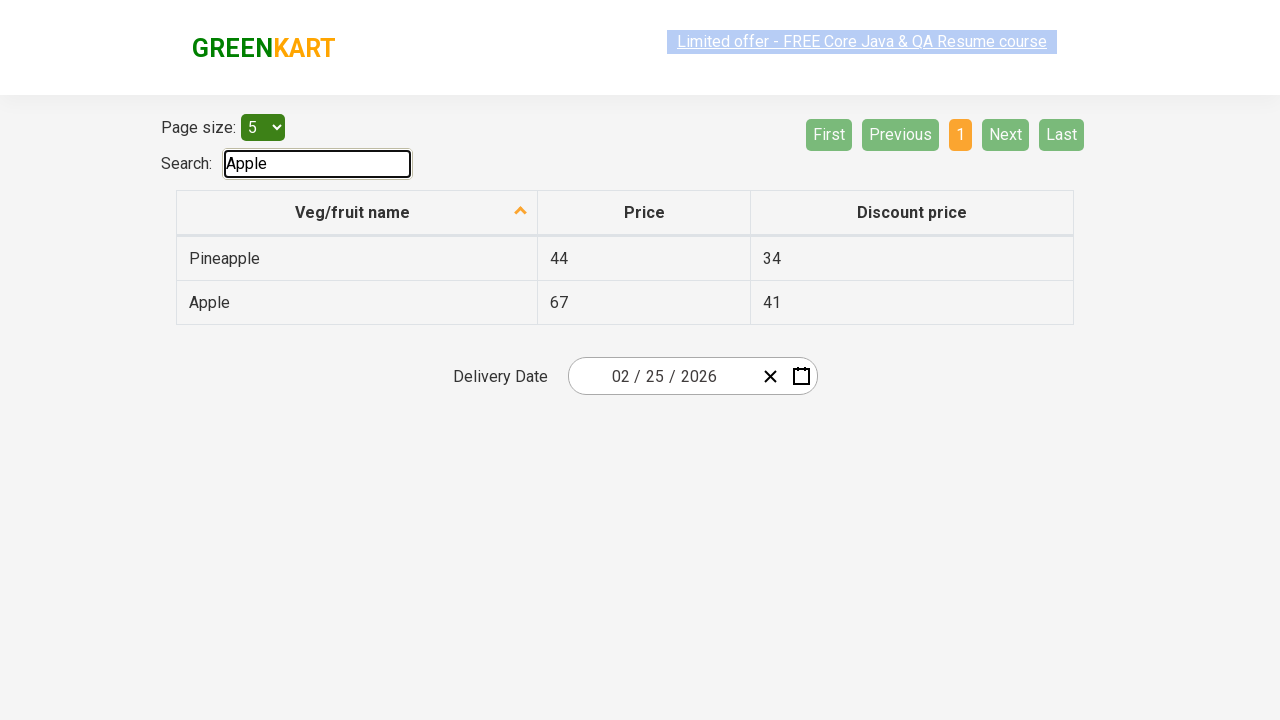